Tests add/remove elements functionality by clicking add button multiple times, verifying elements are added, then clicking delete buttons to remove all added elements.

Starting URL: https://the-internet.herokuapp.com/add_remove_elements/

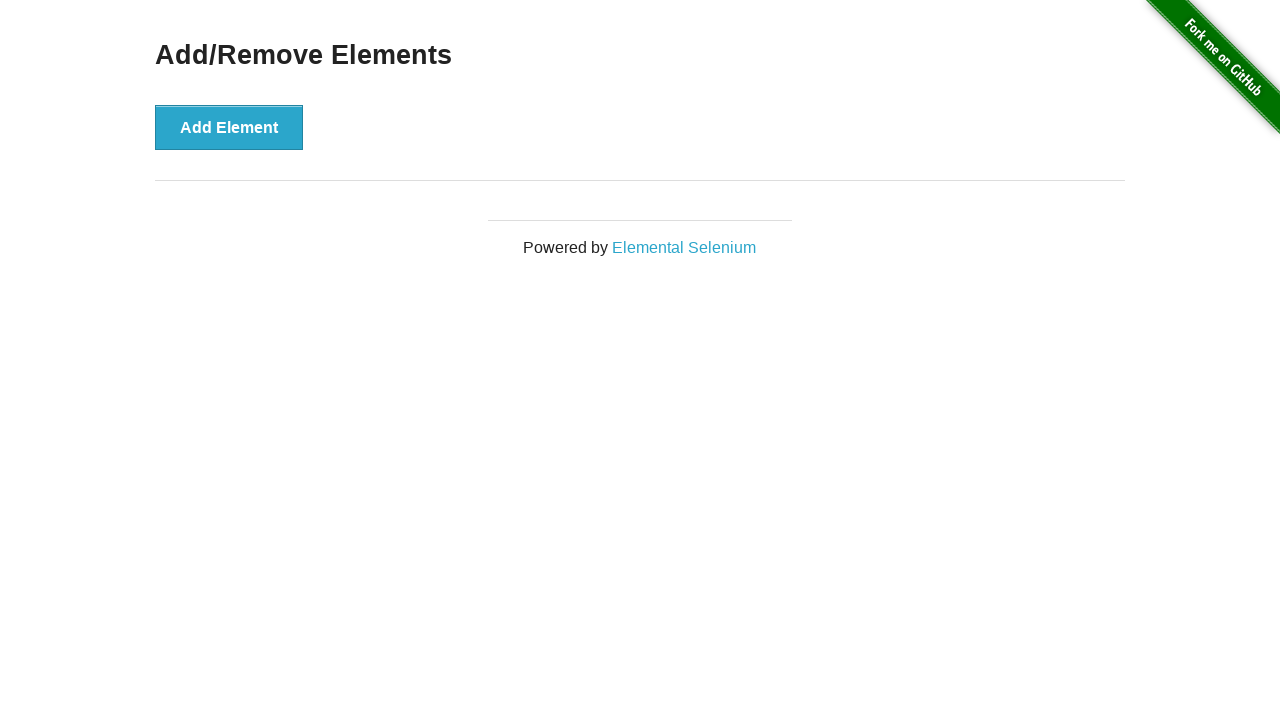

Verified no delete buttons present initially
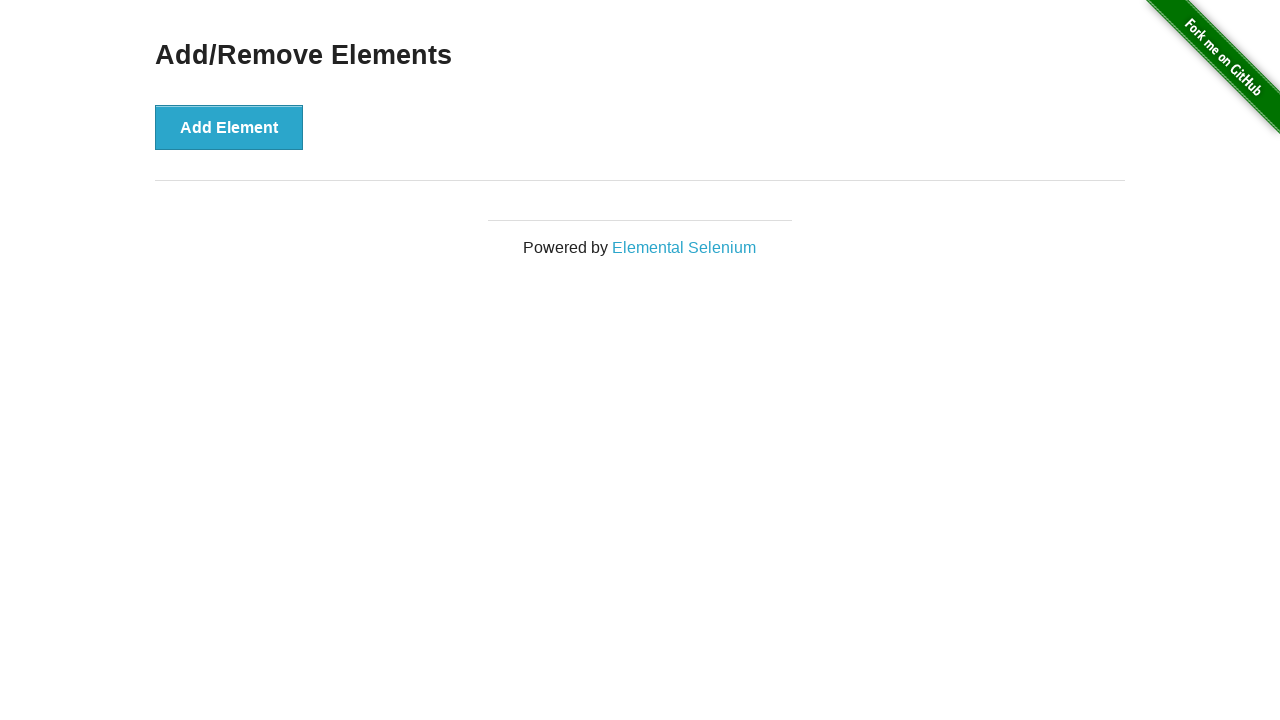

Clicked add button once at (229, 127) on xpath=//div[@class='example']/button
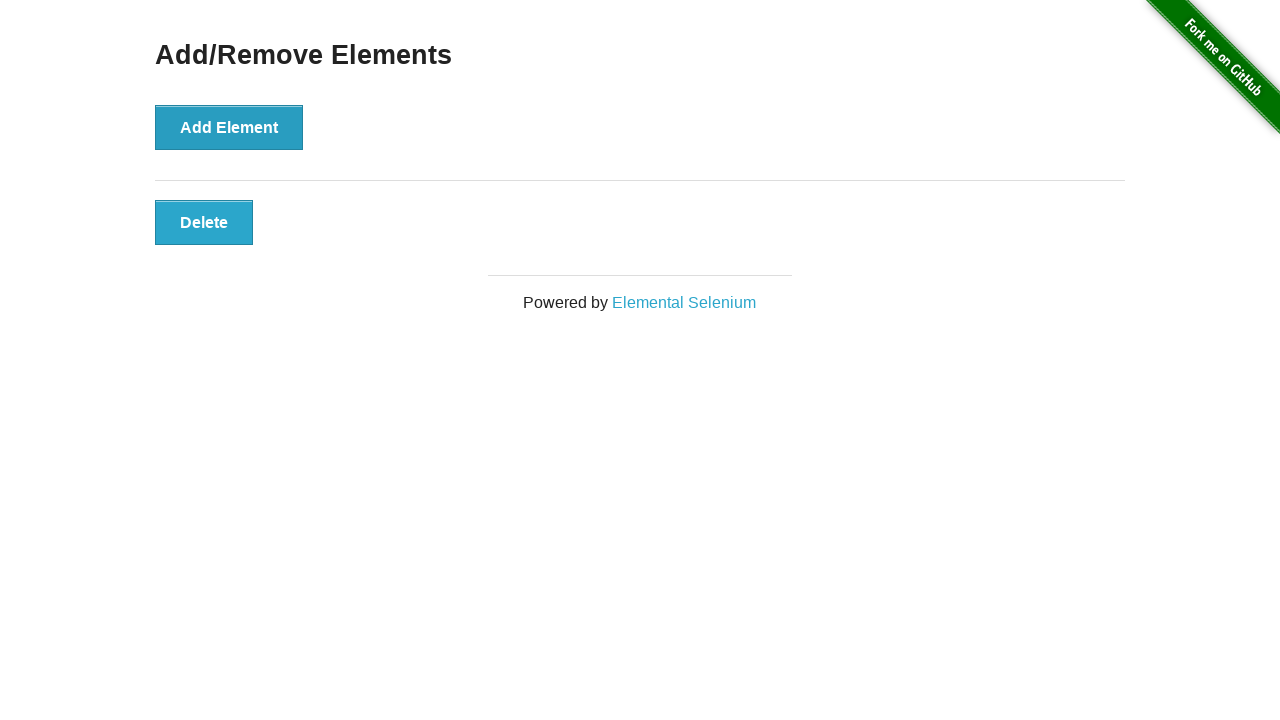

Verified one delete button exists after adding one element
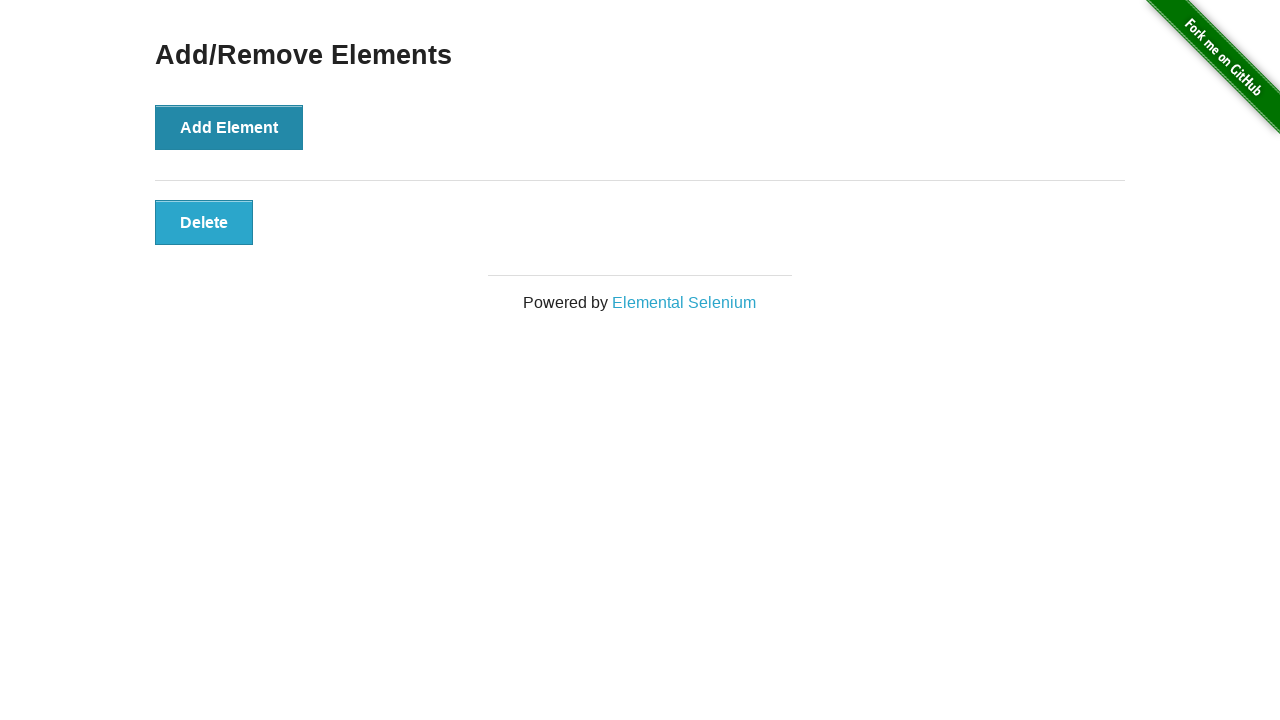

Clicked add button (second time) at (229, 127) on xpath=//div[@class='example']/button
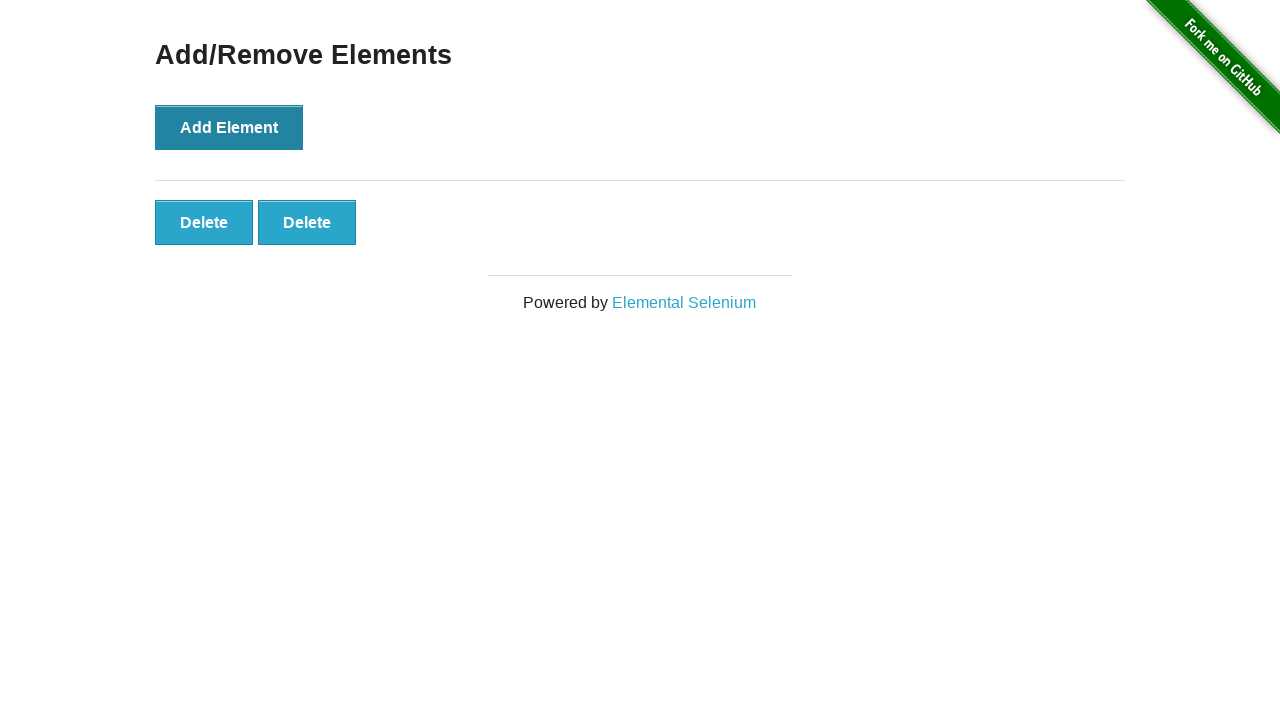

Clicked add button (third time) at (229, 127) on xpath=//div[@class='example']/button
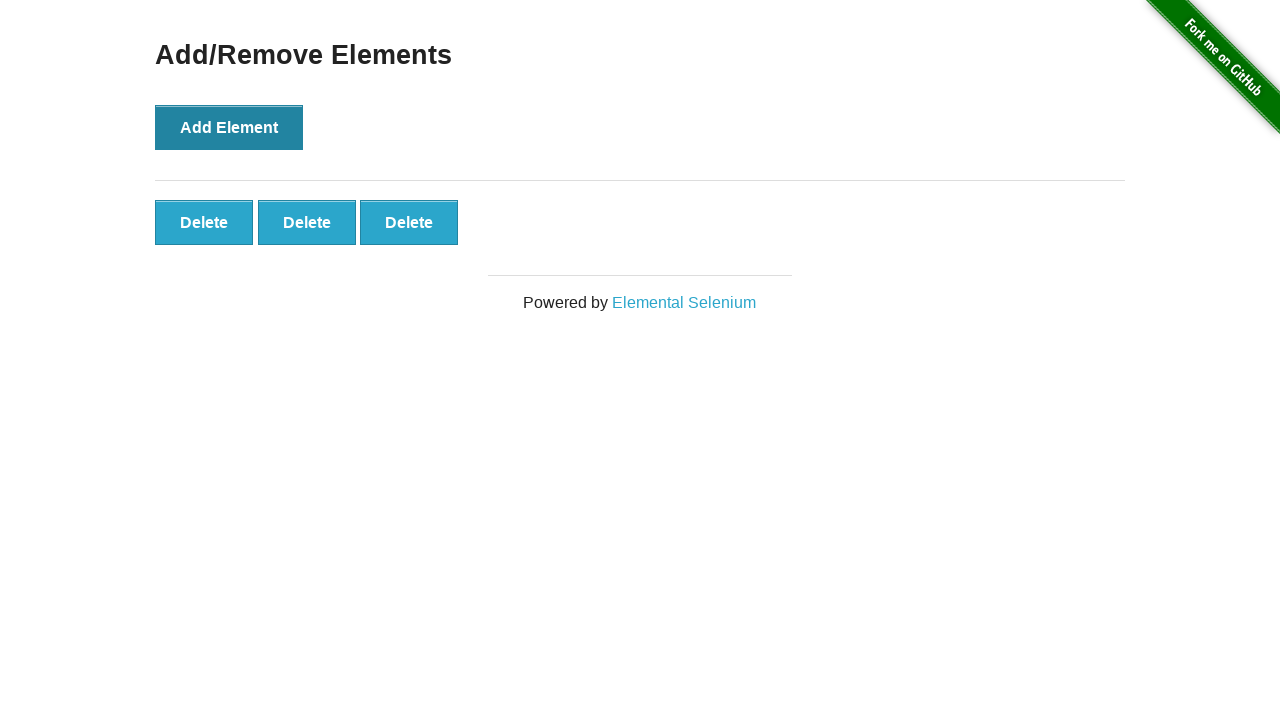

Clicked add button (fourth time) at (229, 127) on xpath=//div[@class='example']/button
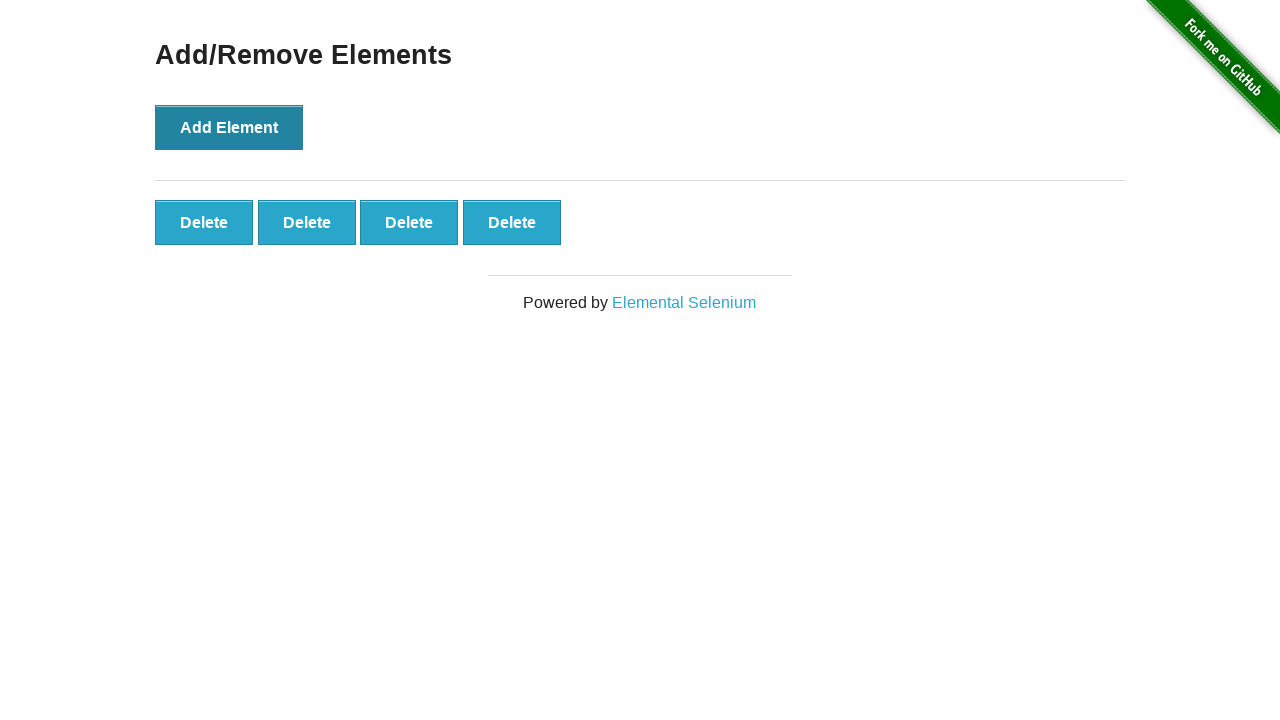

Verified four delete buttons exist after adding four elements total
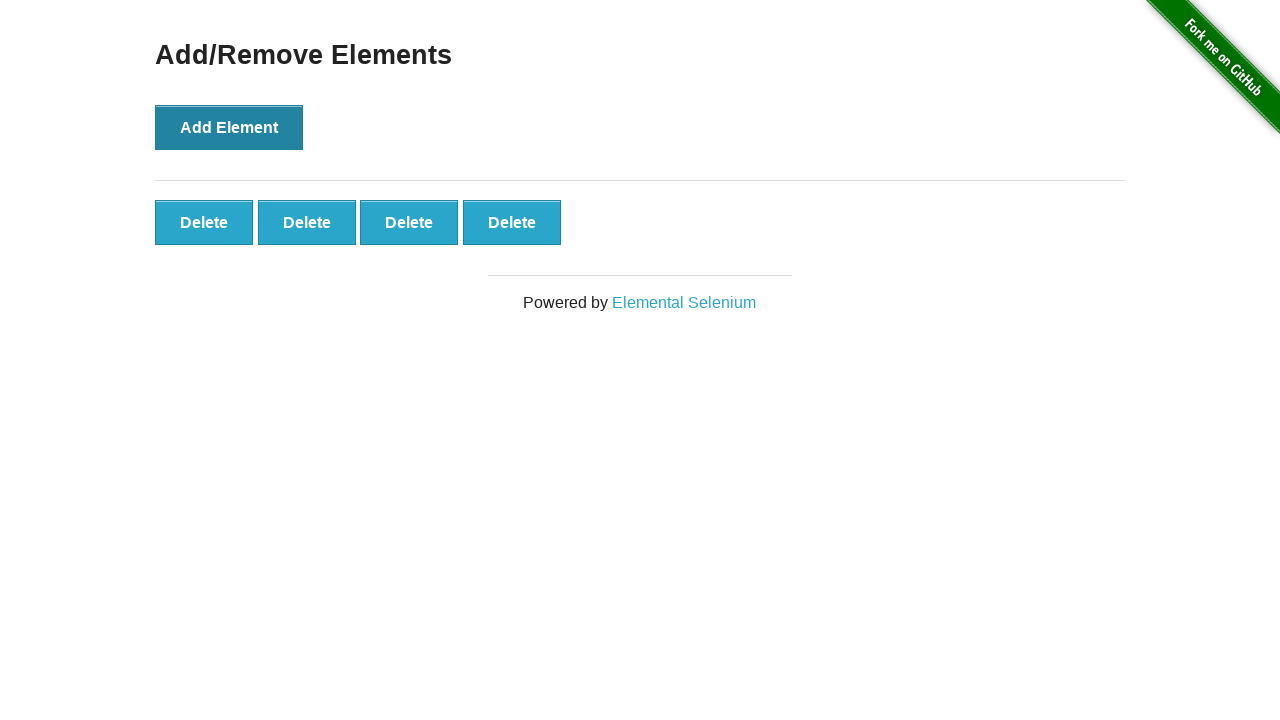

Clicked delete button to remove element 1 at (204, 222) on xpath=//div[@id='elements']/button[1]
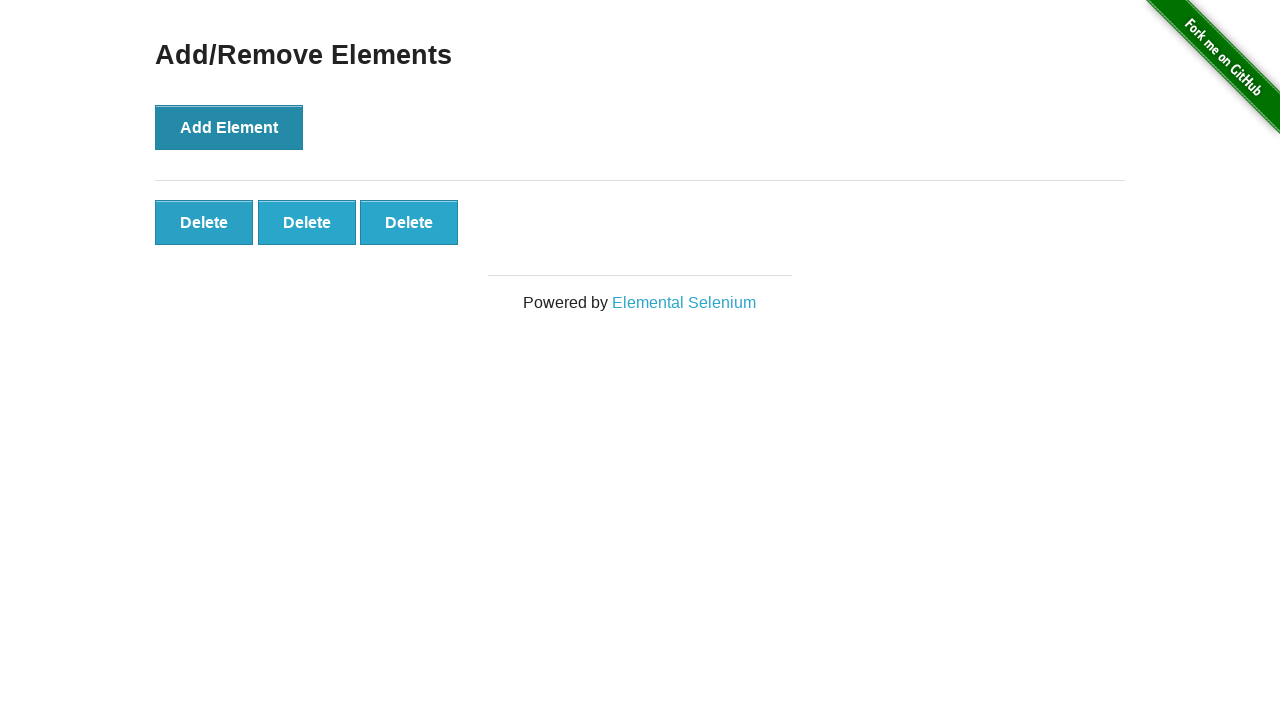

Clicked delete button to remove element 2 at (204, 222) on xpath=//div[@id='elements']/button[1]
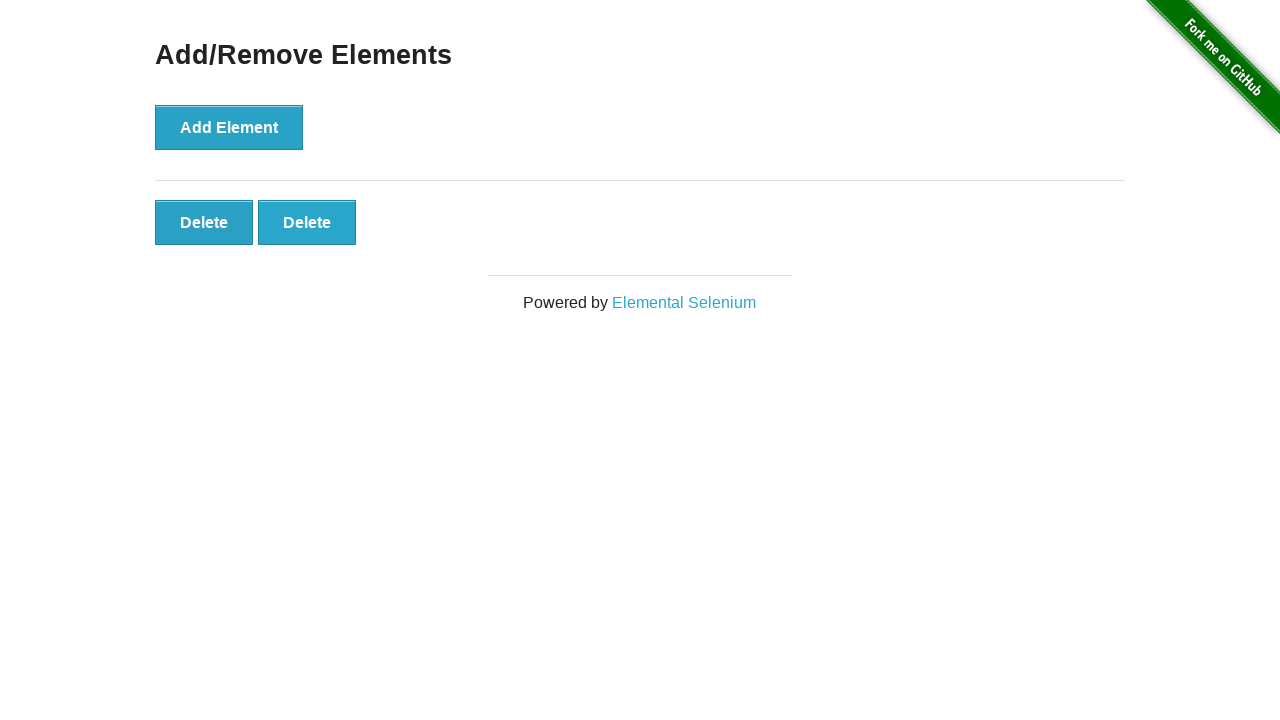

Clicked delete button to remove element 3 at (204, 222) on xpath=//div[@id='elements']/button[1]
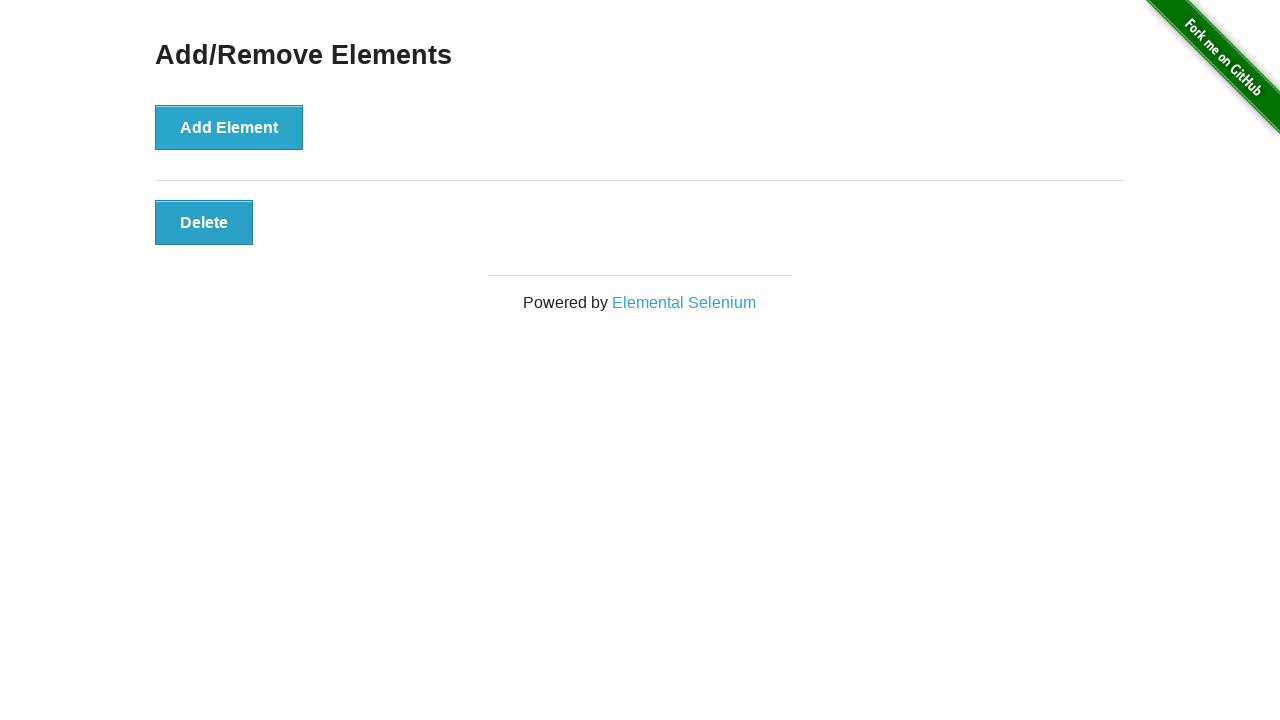

Clicked delete button to remove element 4 at (204, 222) on xpath=//div[@id='elements']/button[1]
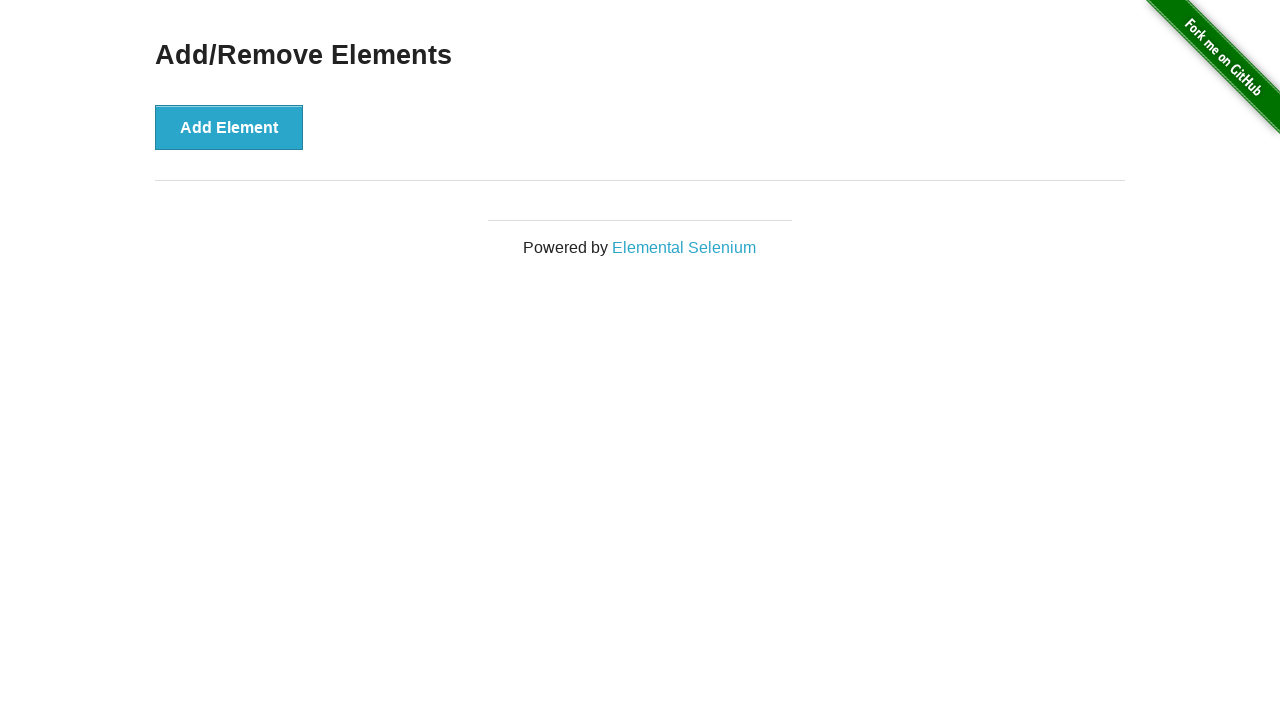

Verified all elements have been removed and no delete buttons remain
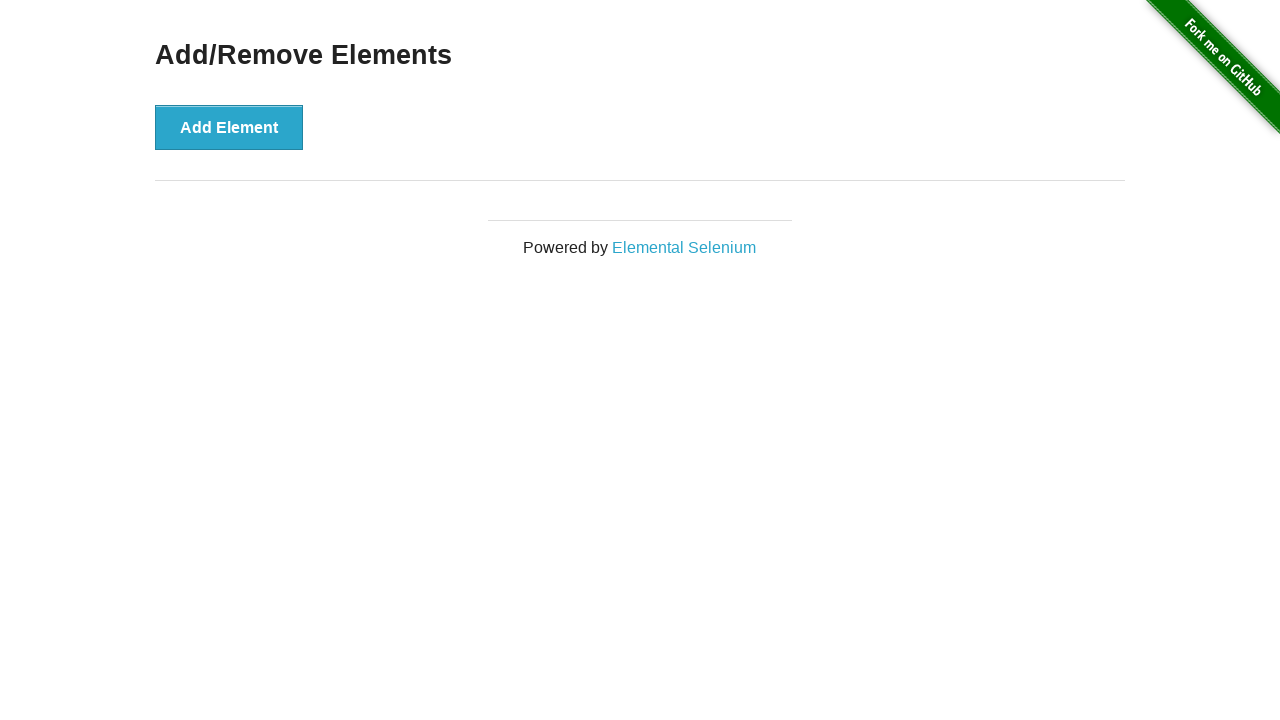

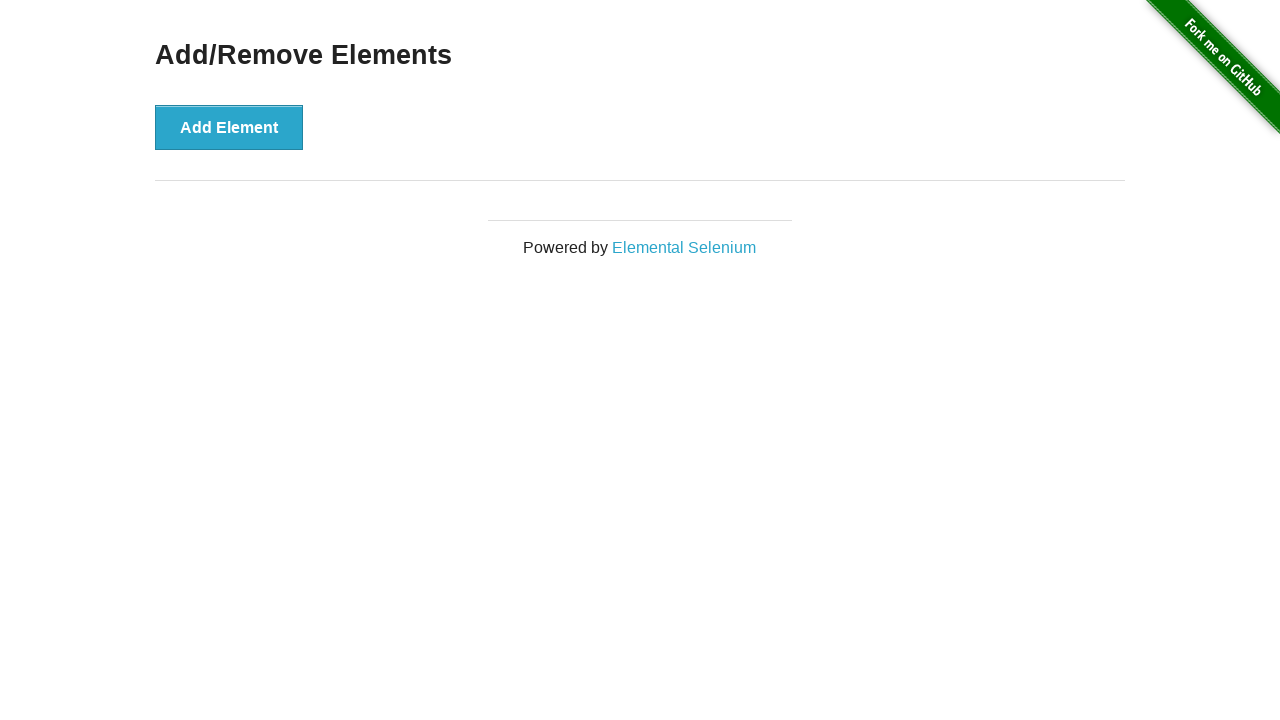